Tests a math exercise form by reading a value from the page, calculating log(abs(12*sin(x))), filling in the answer, selecting checkbox and radio button options, and submitting the form.

Starting URL: https://suninjuly.github.io/math.html

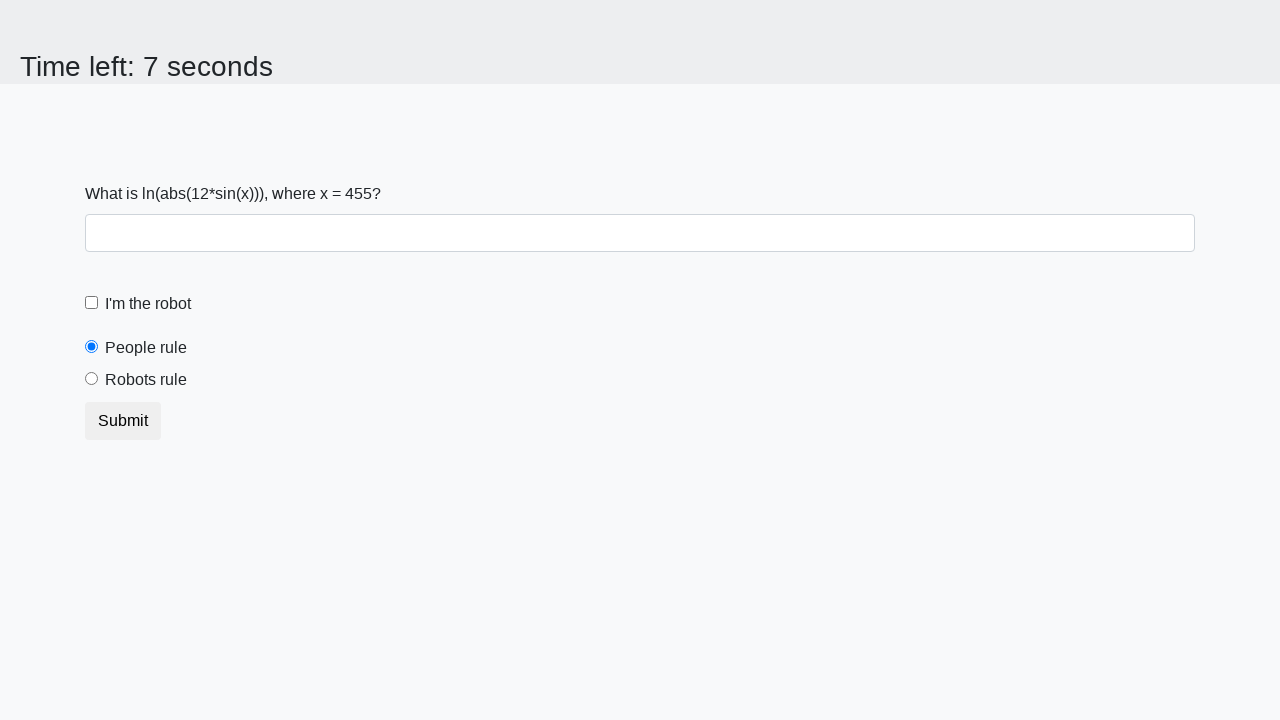

Located and read the x value from #input_value element
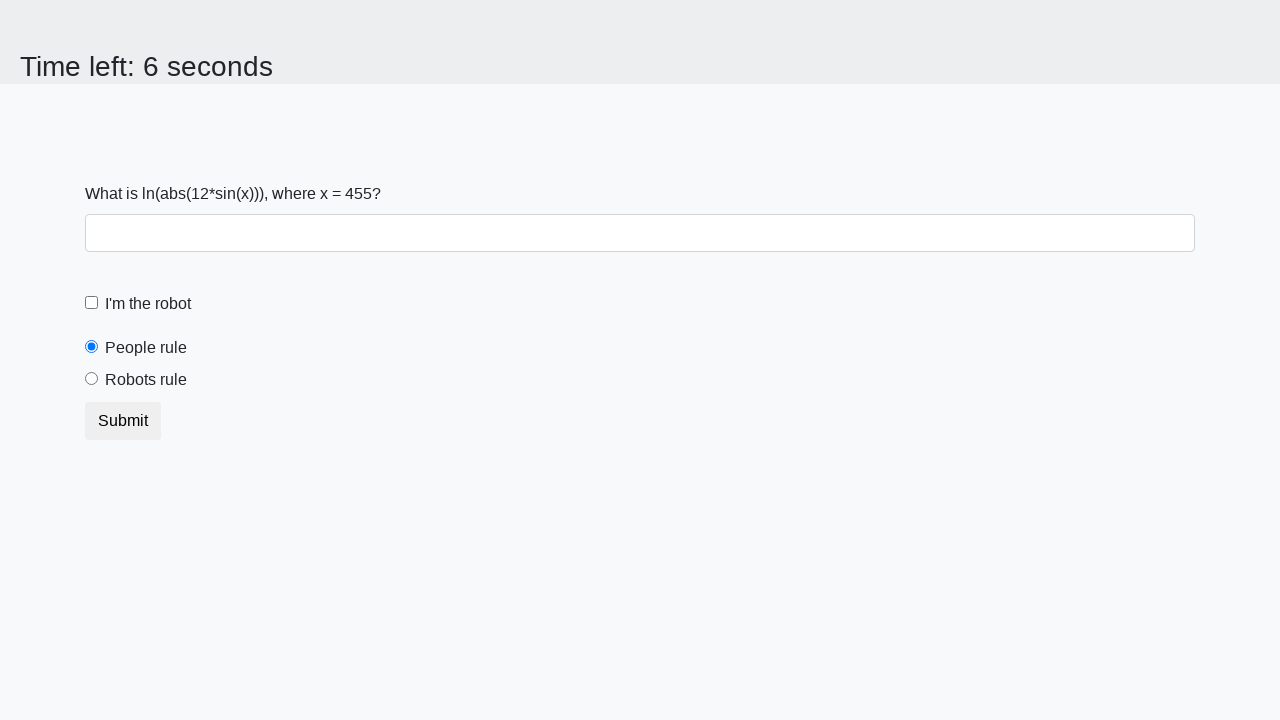

Calculated log(abs(12*sin(455))) = 1.8043590537174763
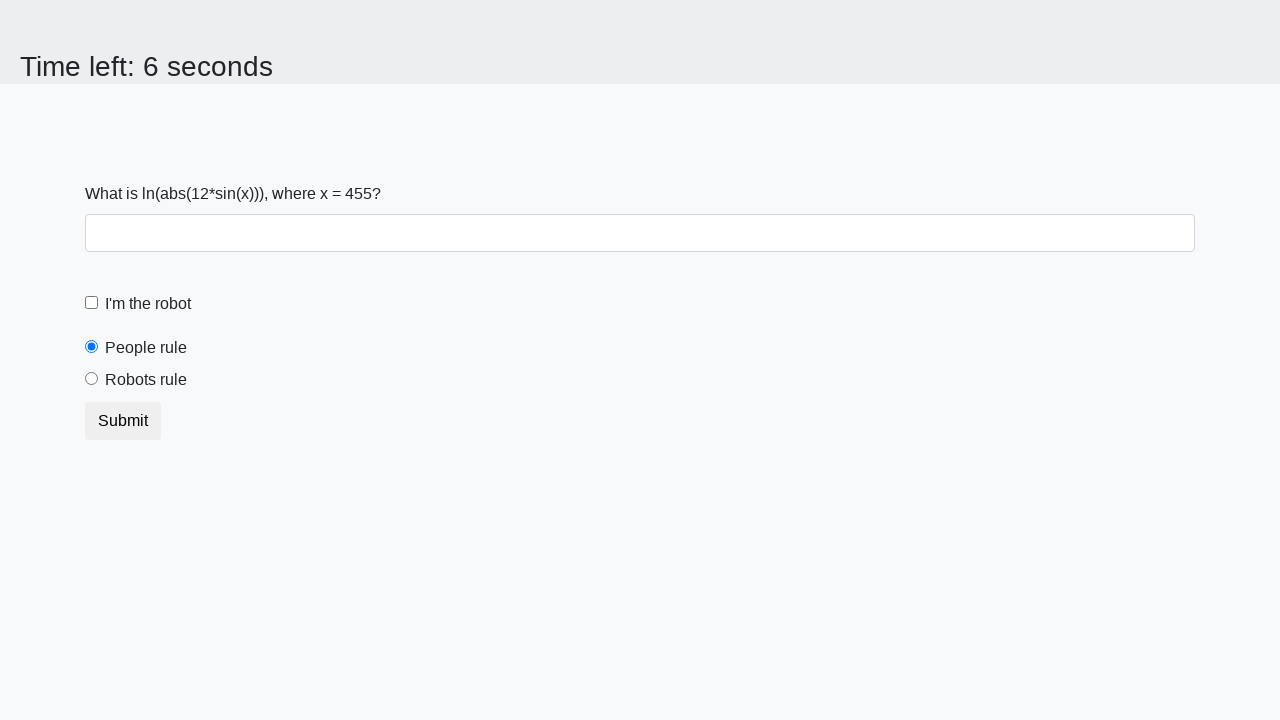

Filled form control with calculated answer: 1.8043590537174763 on .form-control
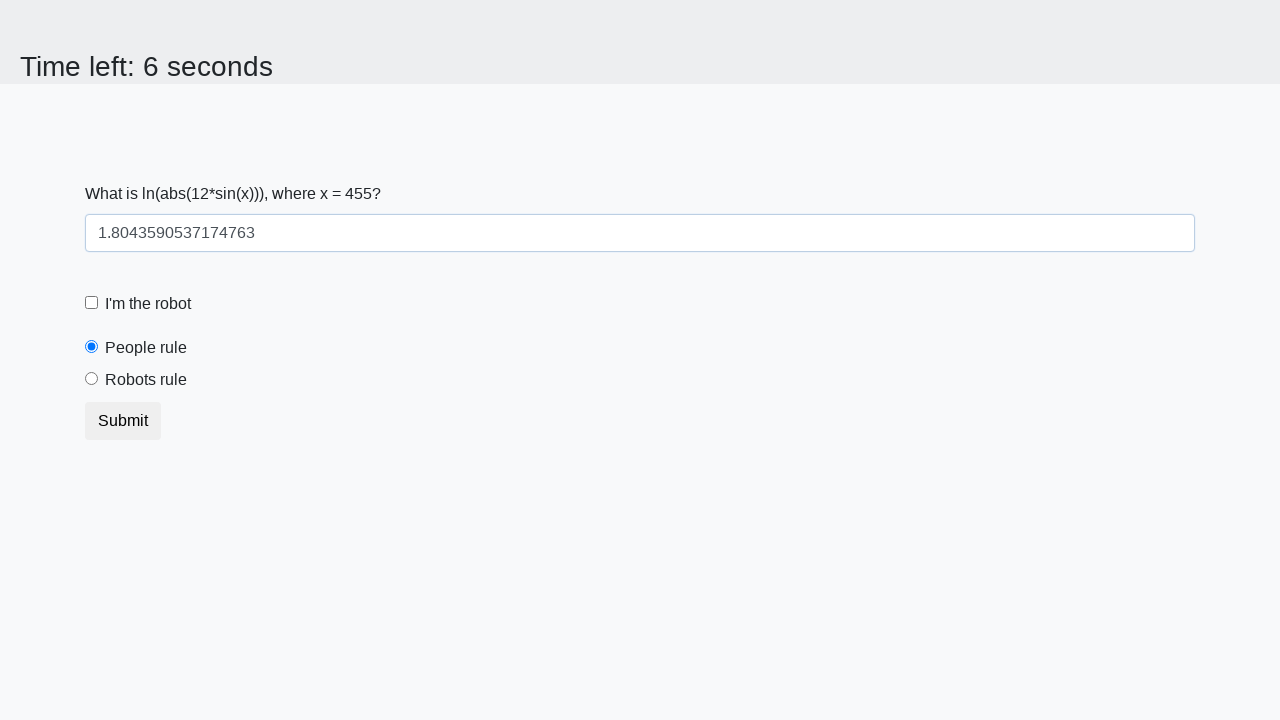

Clicked the checkbox at (92, 303) on input[type='checkbox']
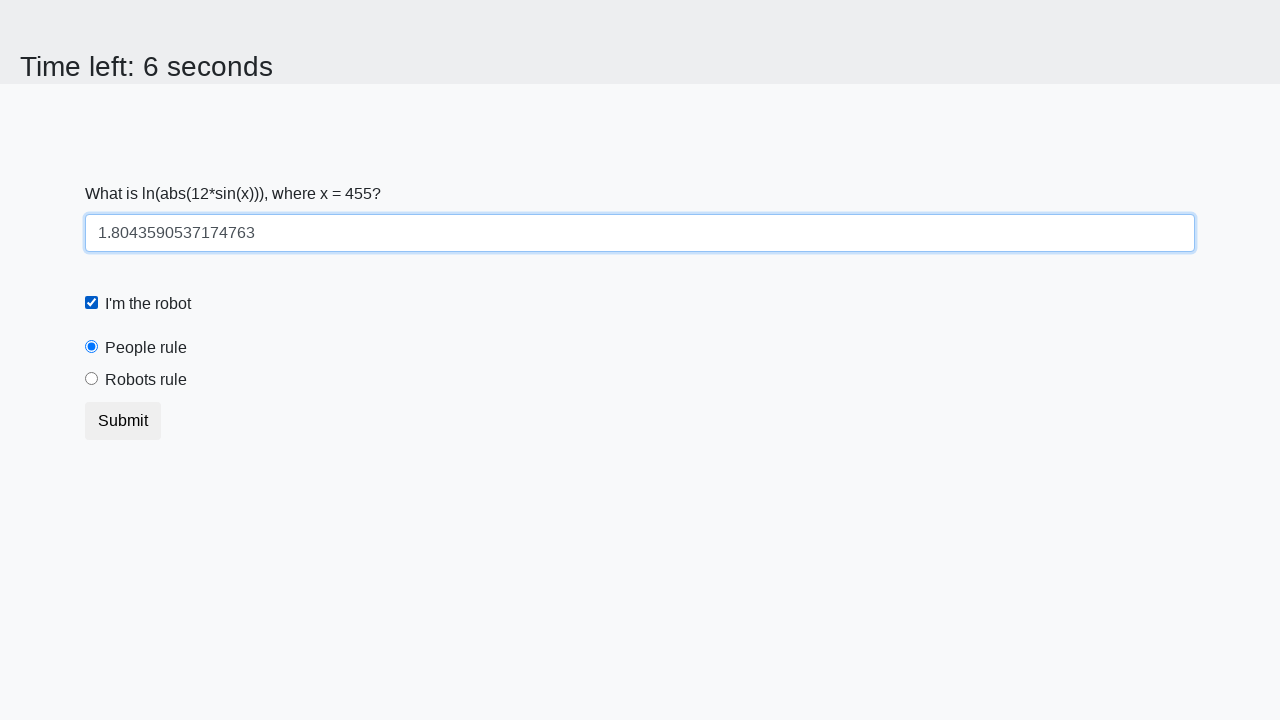

Clicked the 'Robots Rule' radio button at (92, 379) on input[type='radio']#robotsRule
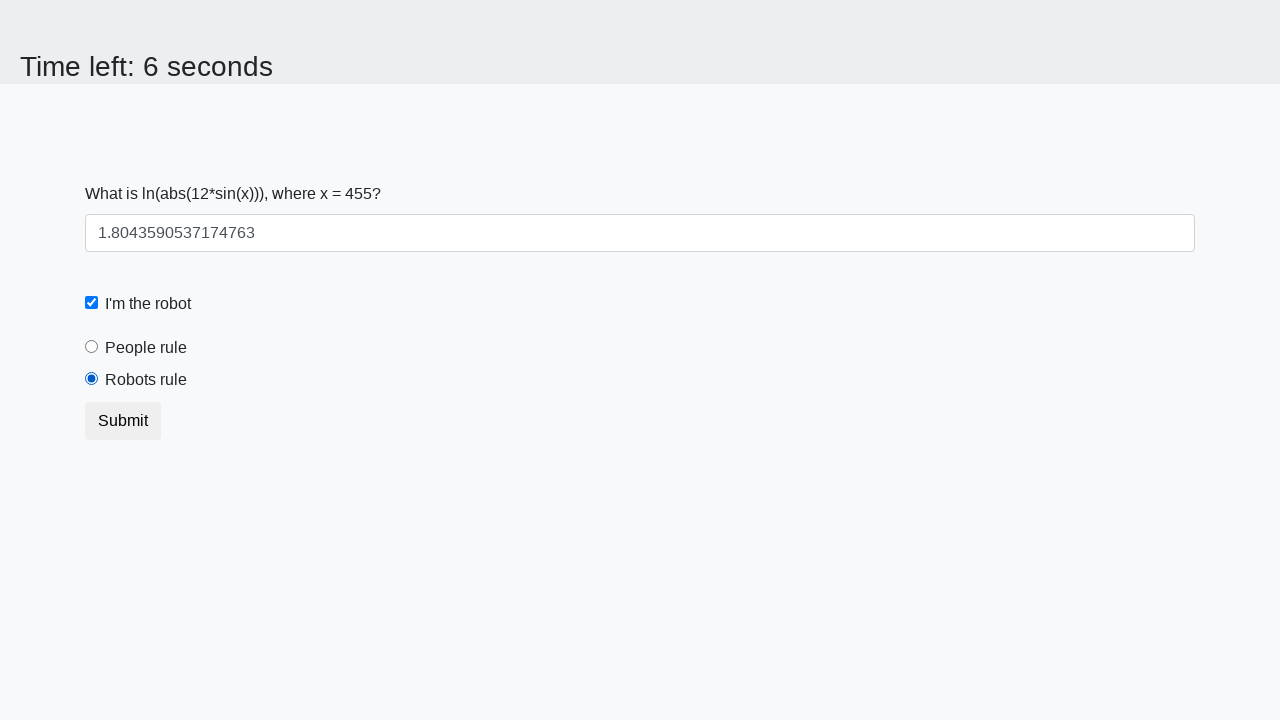

Clicked the submit button to submit the form at (123, 421) on .btn
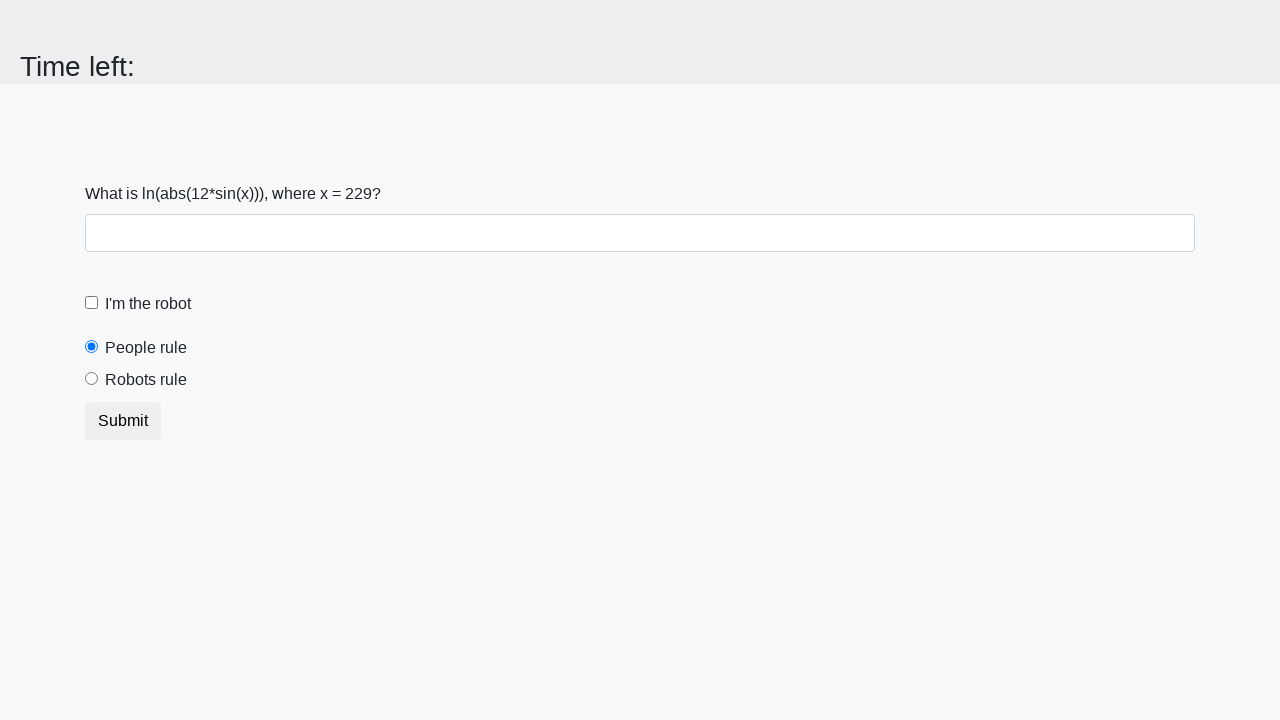

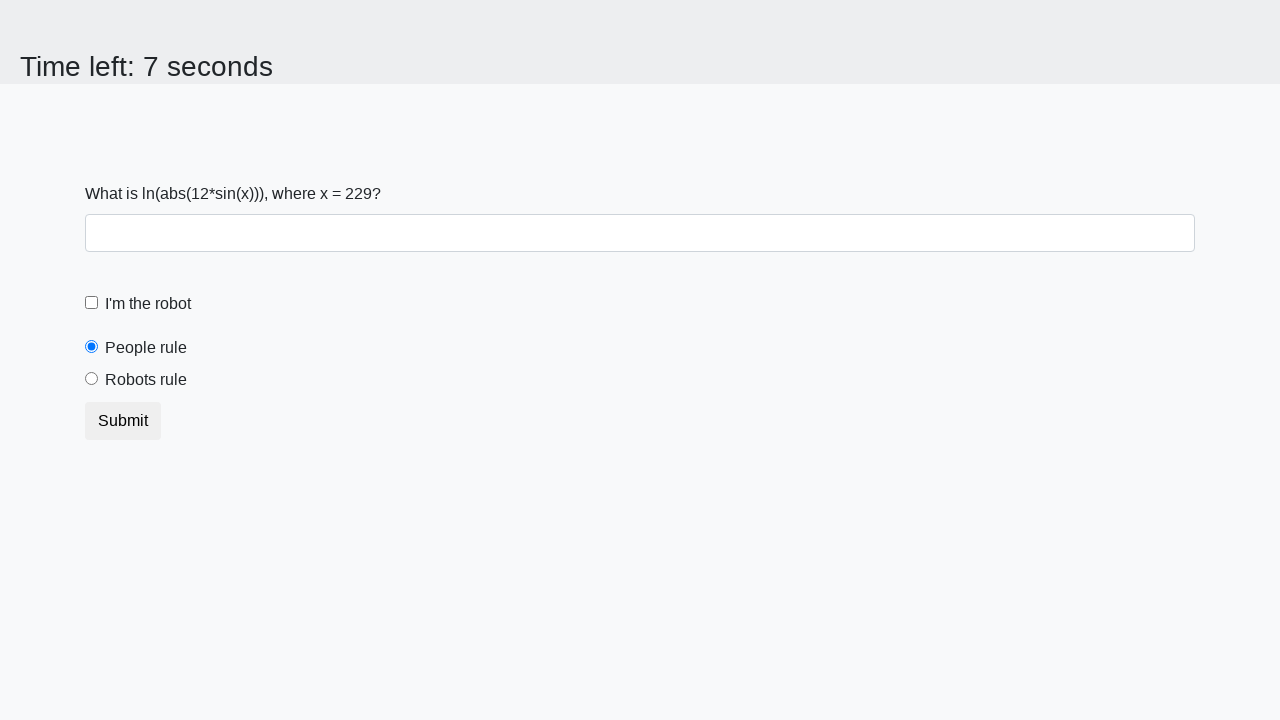